Tests the registration form by filling in user details (first name, last name, address, city) for multiple users in a loop

Starting URL: https://parabank.parasoft.com/parabank/register.htm

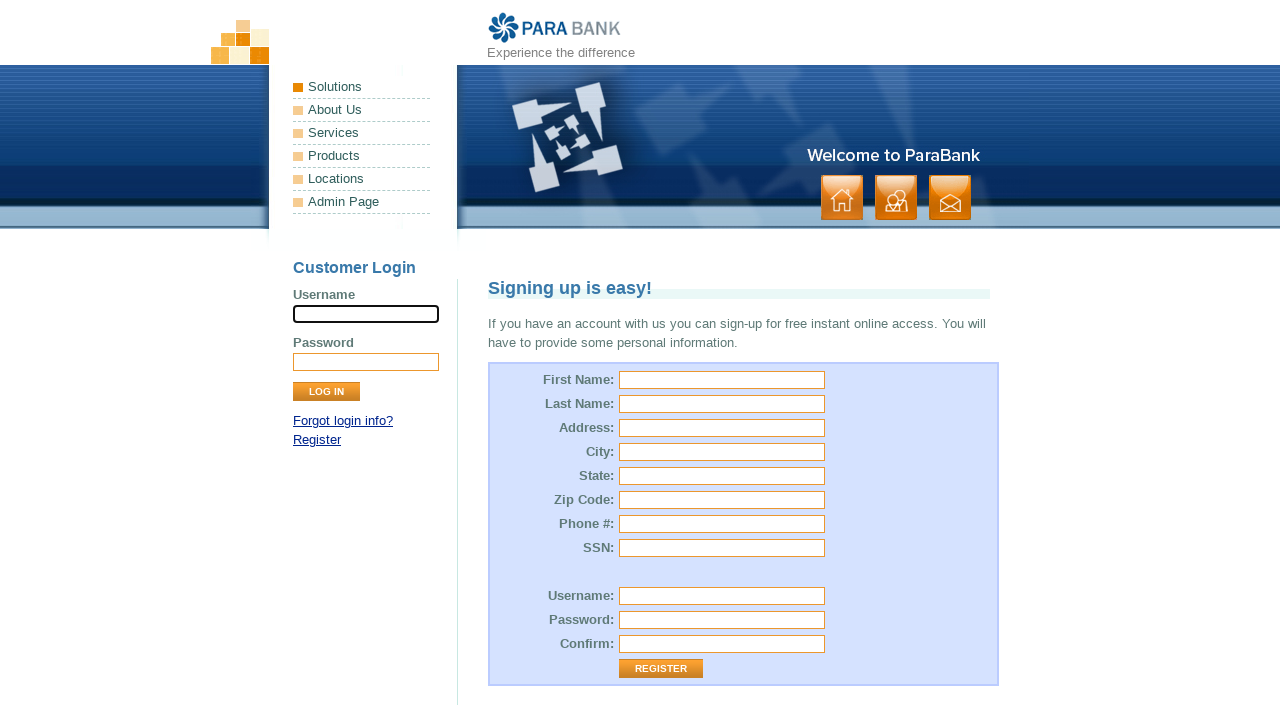

Filled first name field with 'First Name' on xpath=//input[@id='customer.firstName']
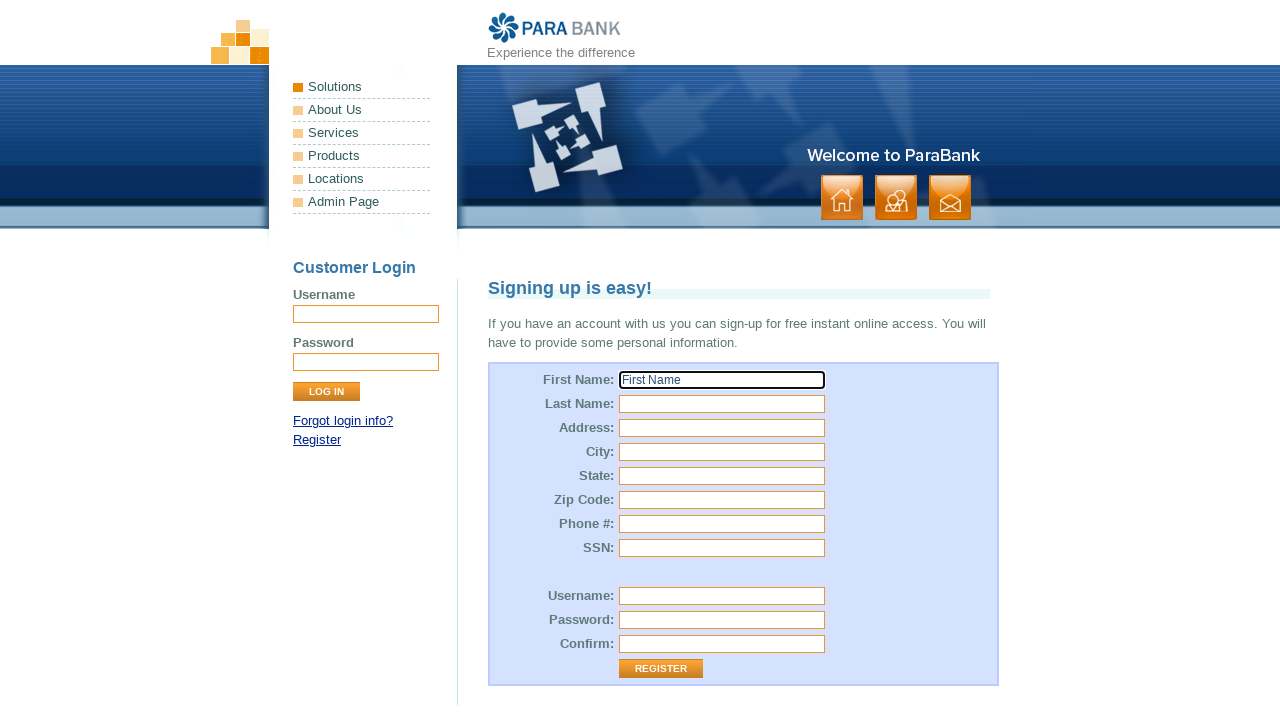

Filled last name field with 'Last Name' on xpath=//input[@id='customer.lastName']
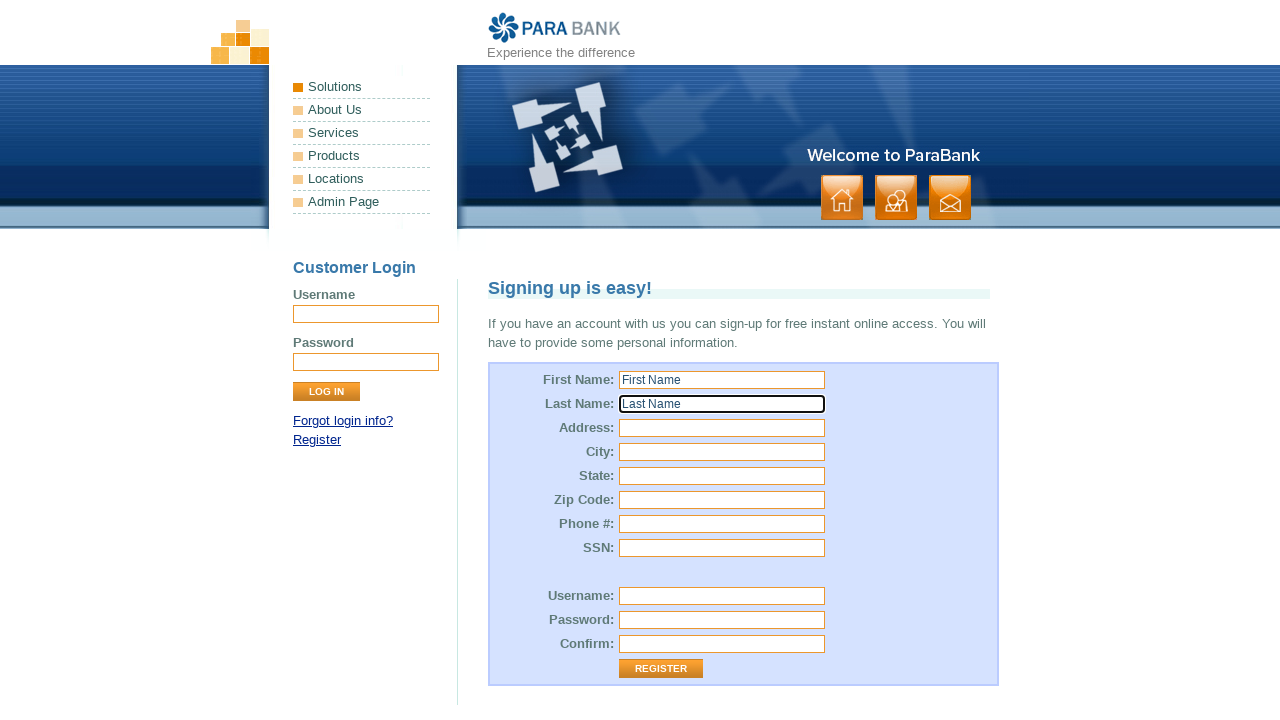

Filled street address field with '12 Avenue' on xpath=//input[@id='customer.address.street']
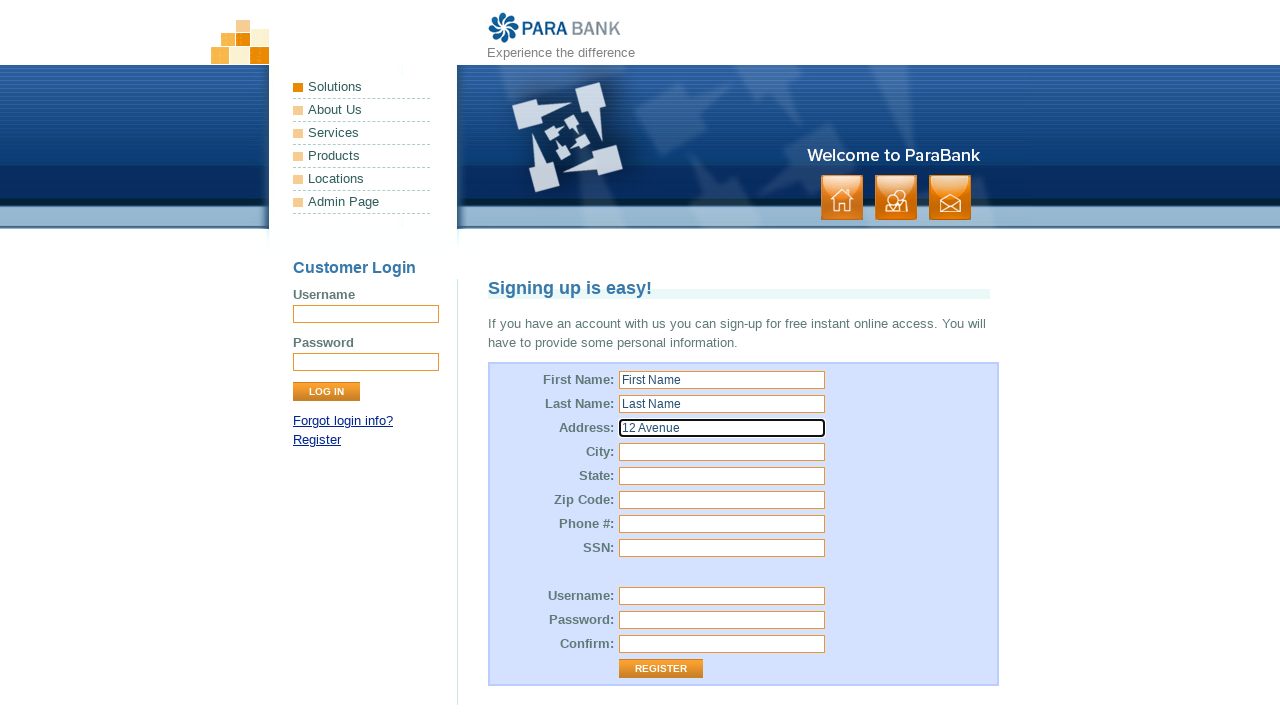

Filled city field with 'New York' on xpath=//input[@id='customer.address.city']
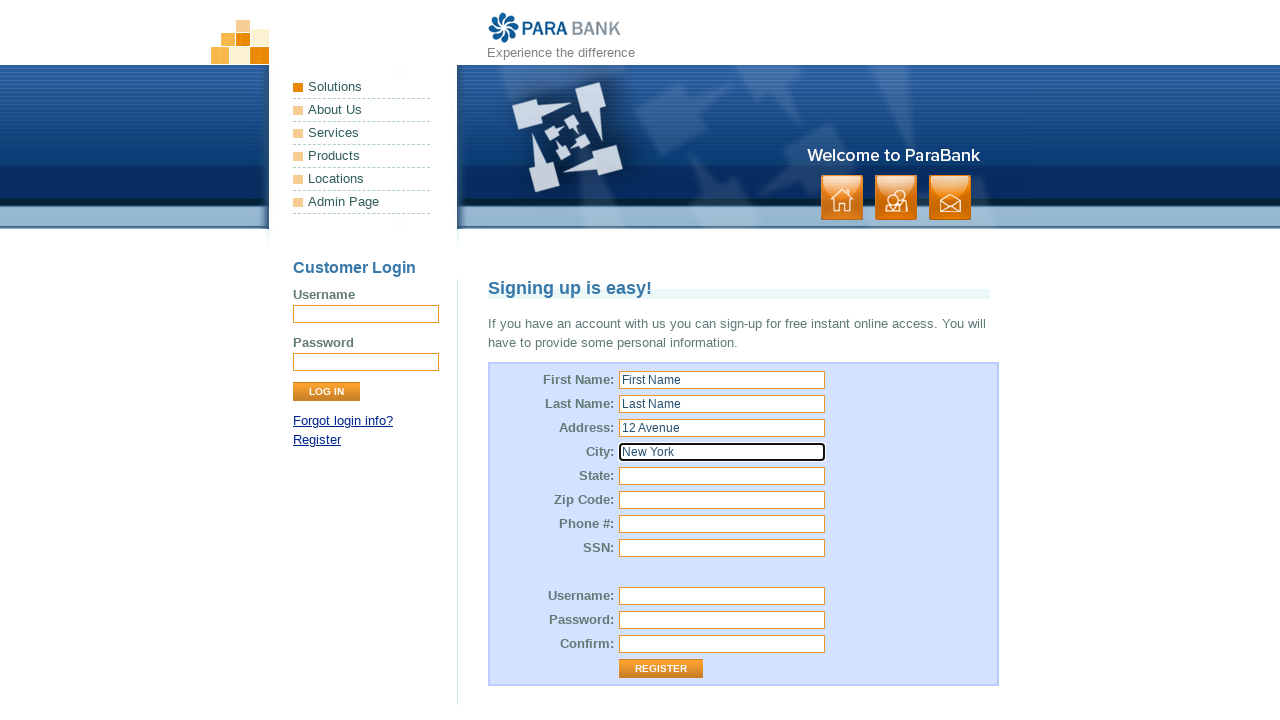

Navigated to registration page
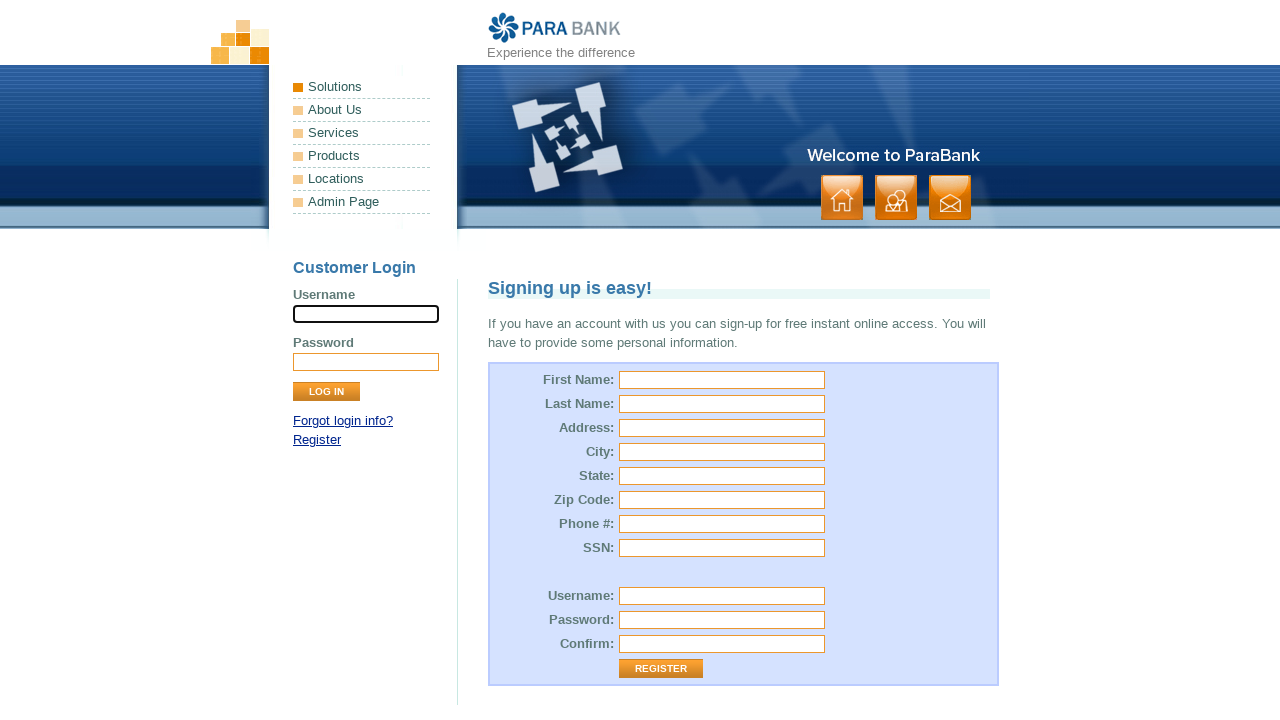

Filled first name field with 'First Name 1' on xpath=//input[@id='customer.firstName']
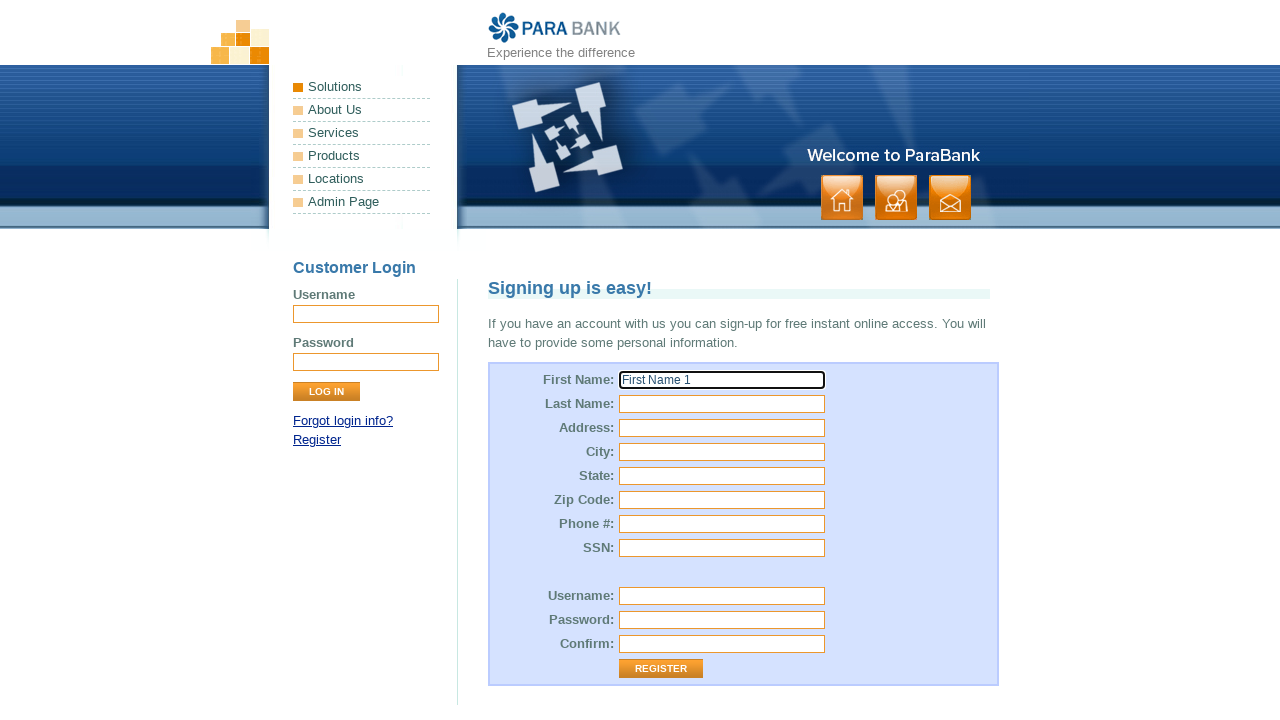

Filled last name field with 'Last Name' on xpath=//input[@id='customer.lastName']
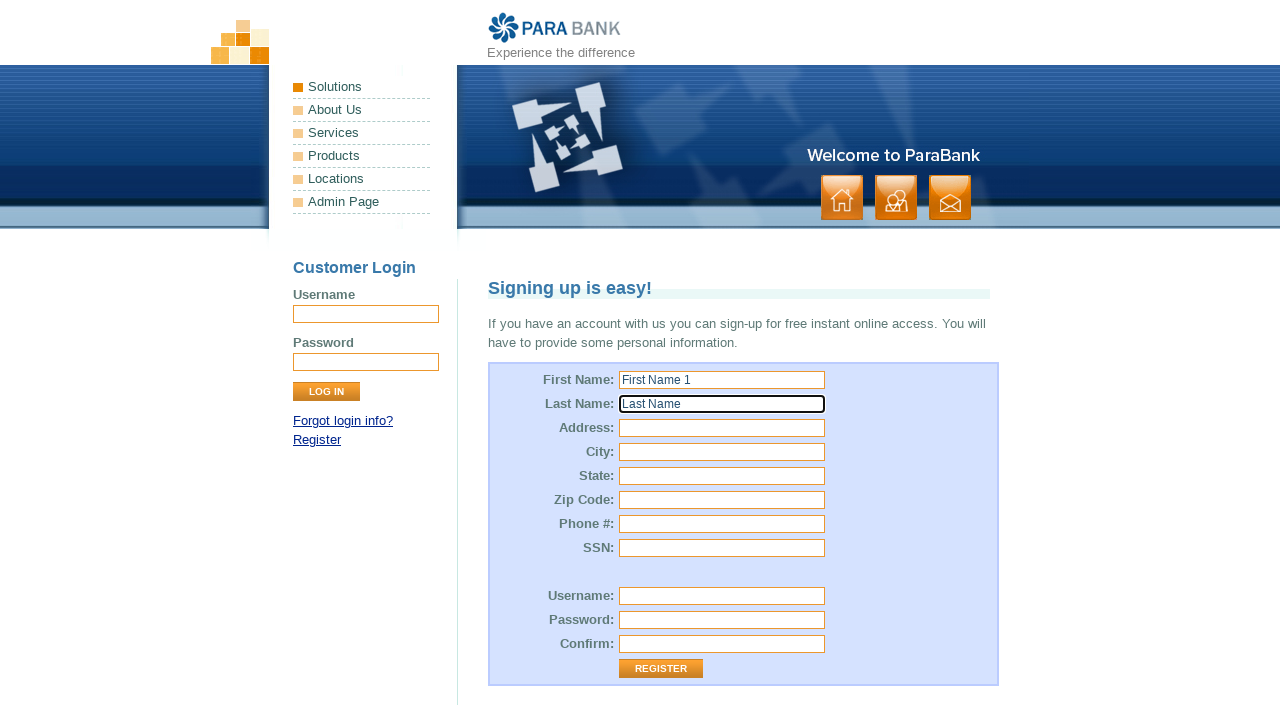

Filled street address field with '12 Avenue' on xpath=//input[@id='customer.address.street']
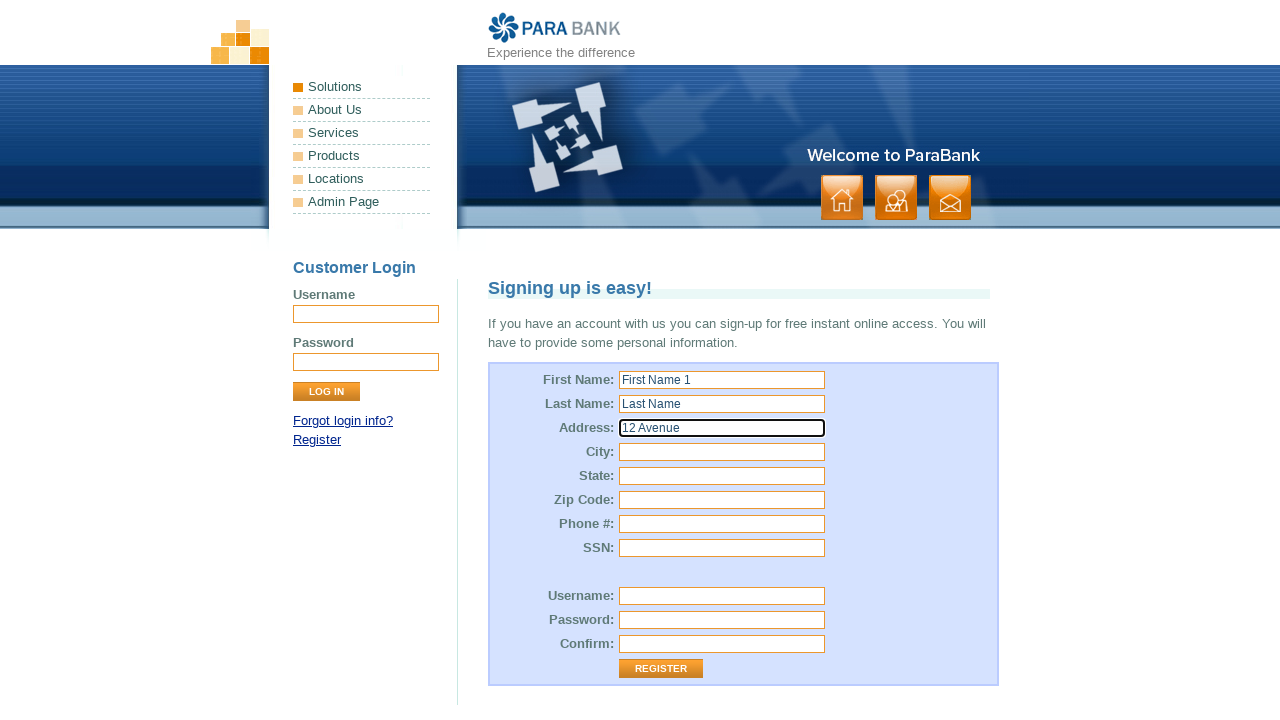

Filled city field with 'New York' on xpath=//input[@id='customer.address.city']
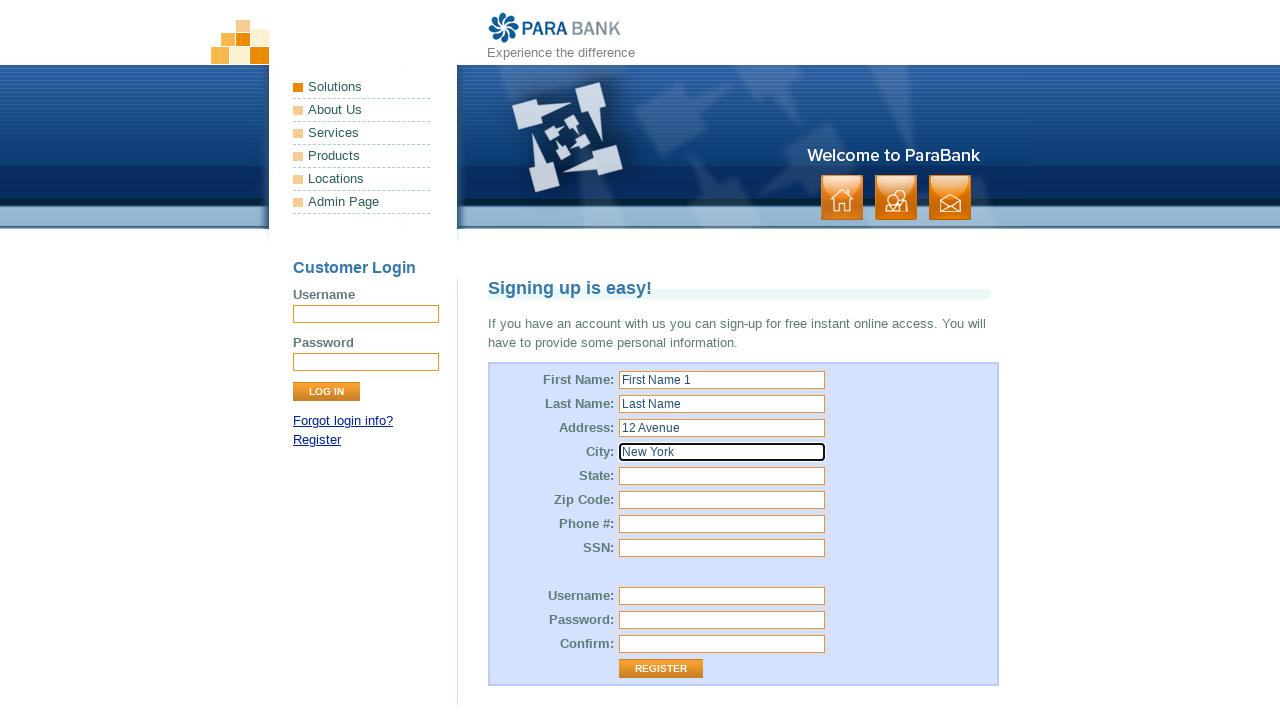

Navigated to registration page
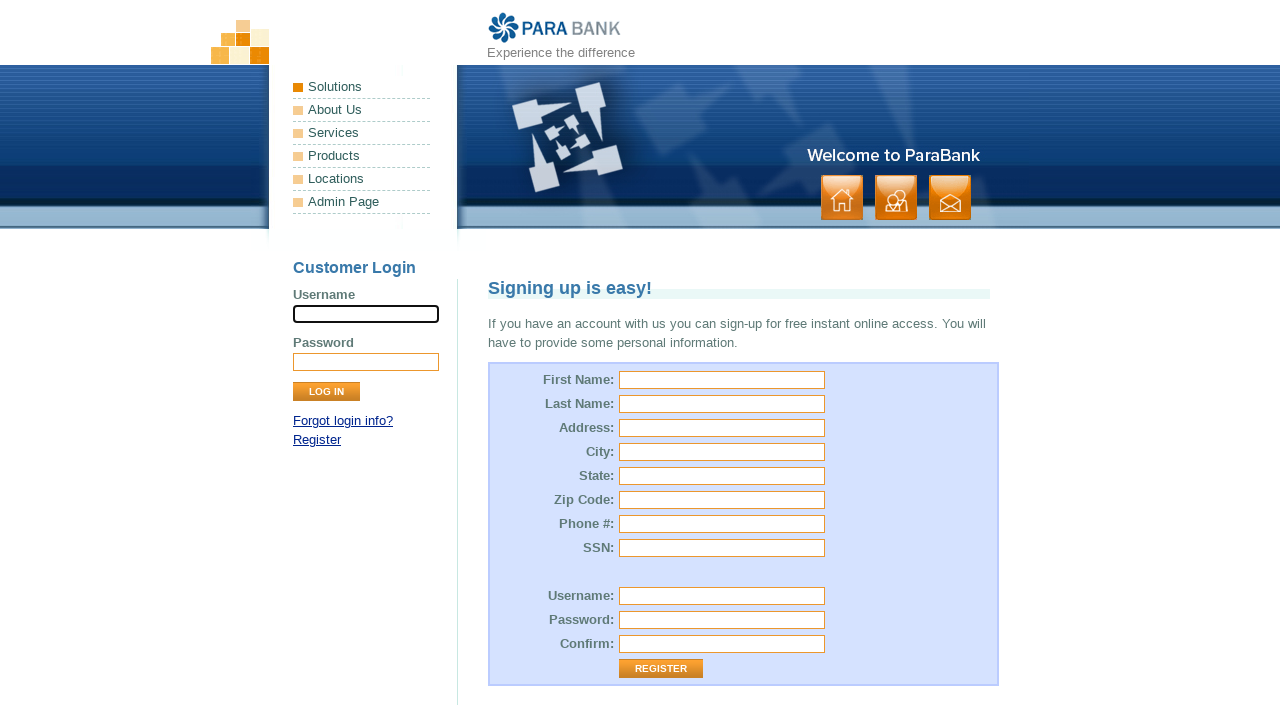

Filled first name field with 'First Name 2' on xpath=//input[@id='customer.firstName']
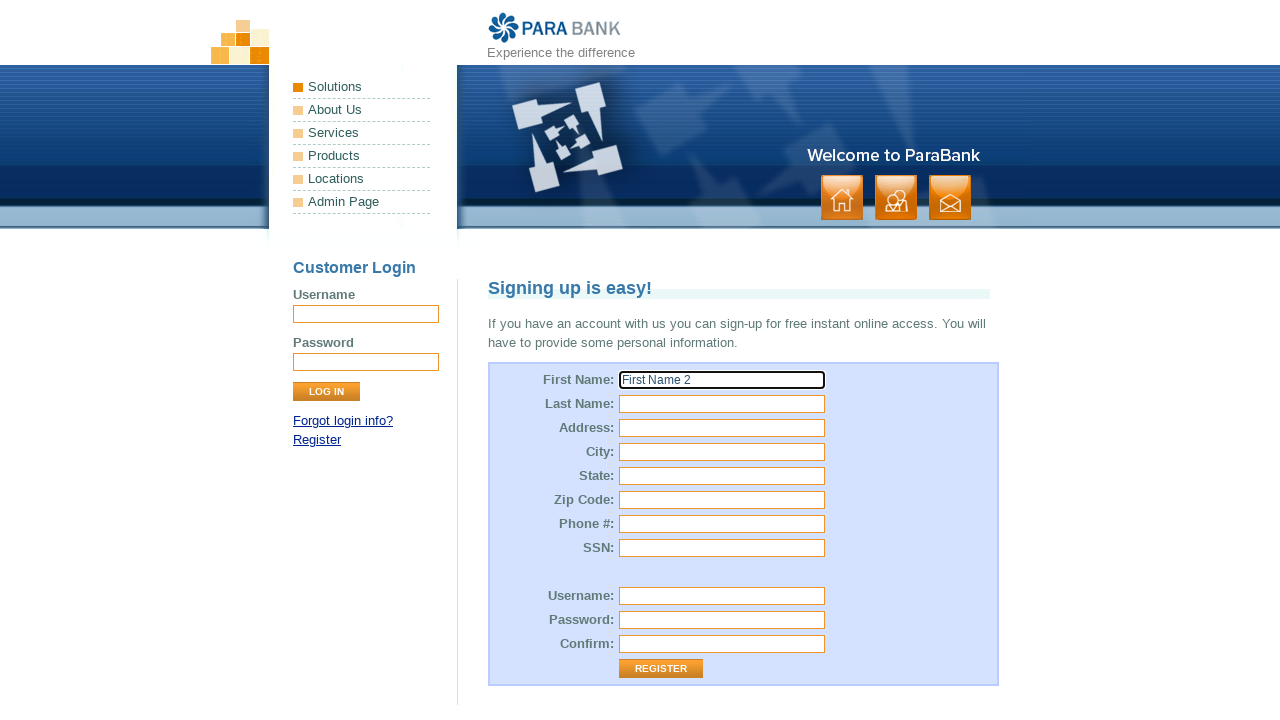

Filled last name field with 'Last Name' on xpath=//input[@id='customer.lastName']
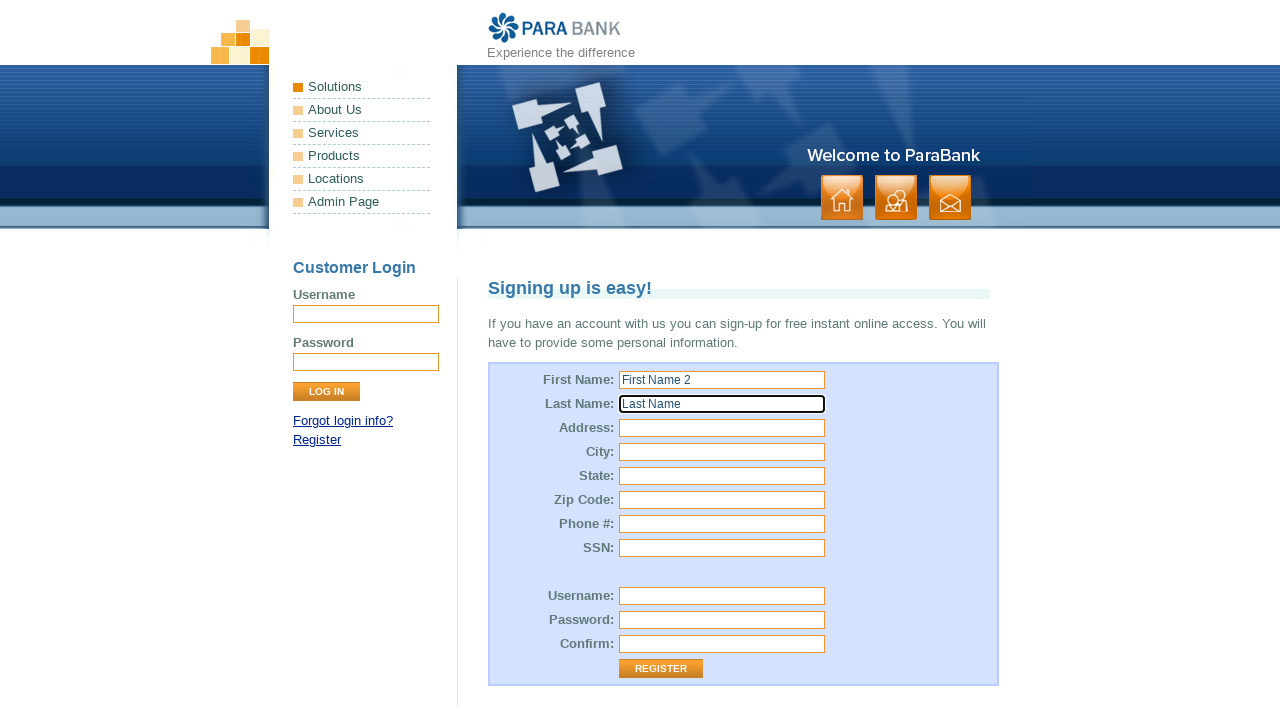

Filled street address field with '12 Avenue' on xpath=//input[@id='customer.address.street']
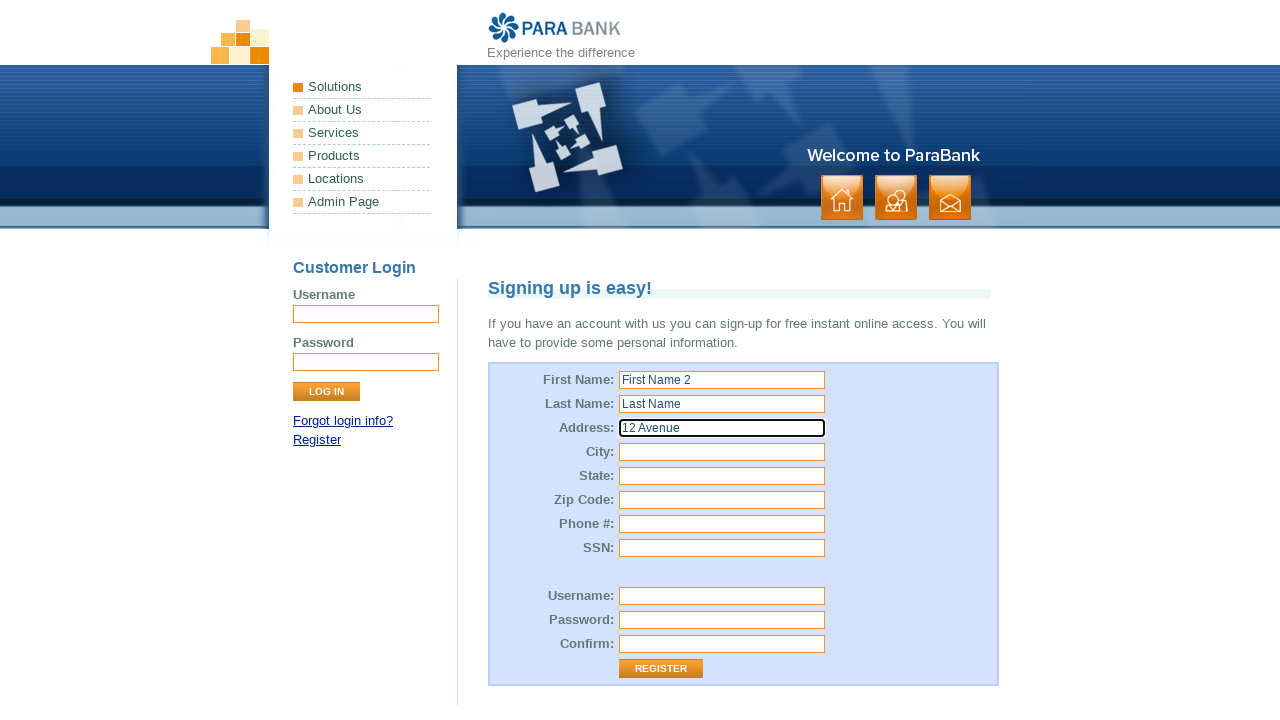

Filled city field with 'New York' on xpath=//input[@id='customer.address.city']
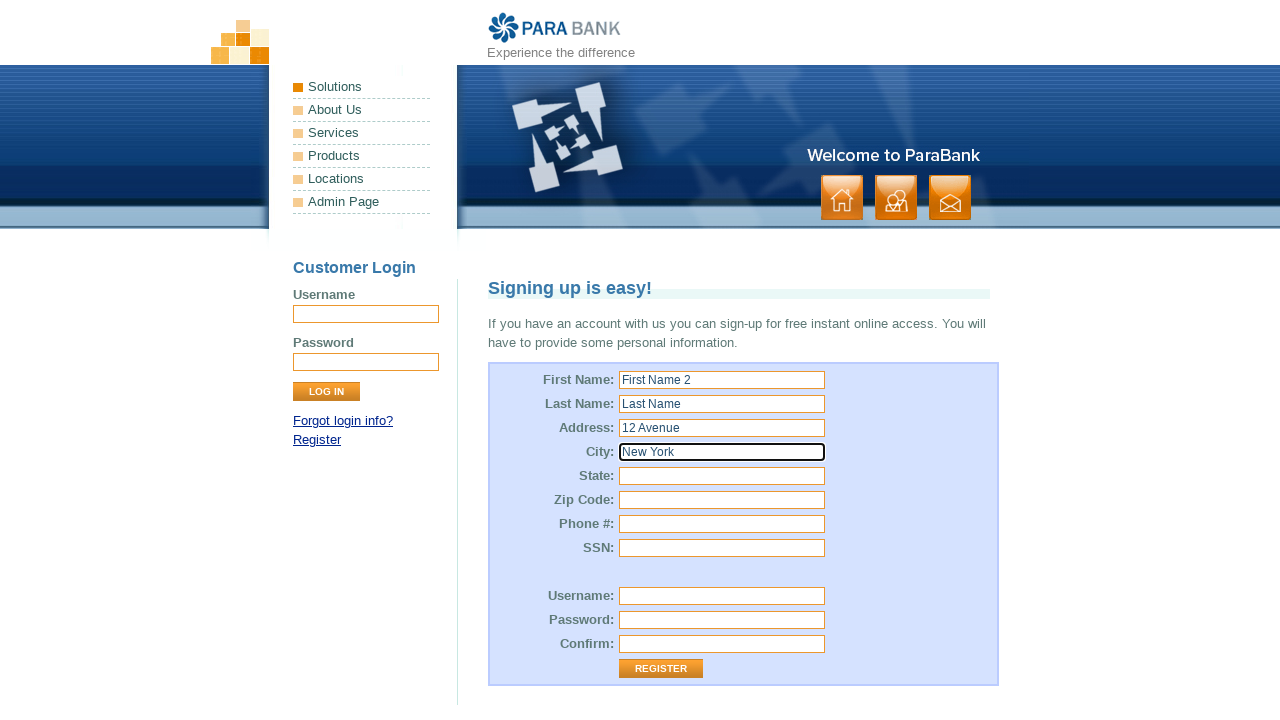

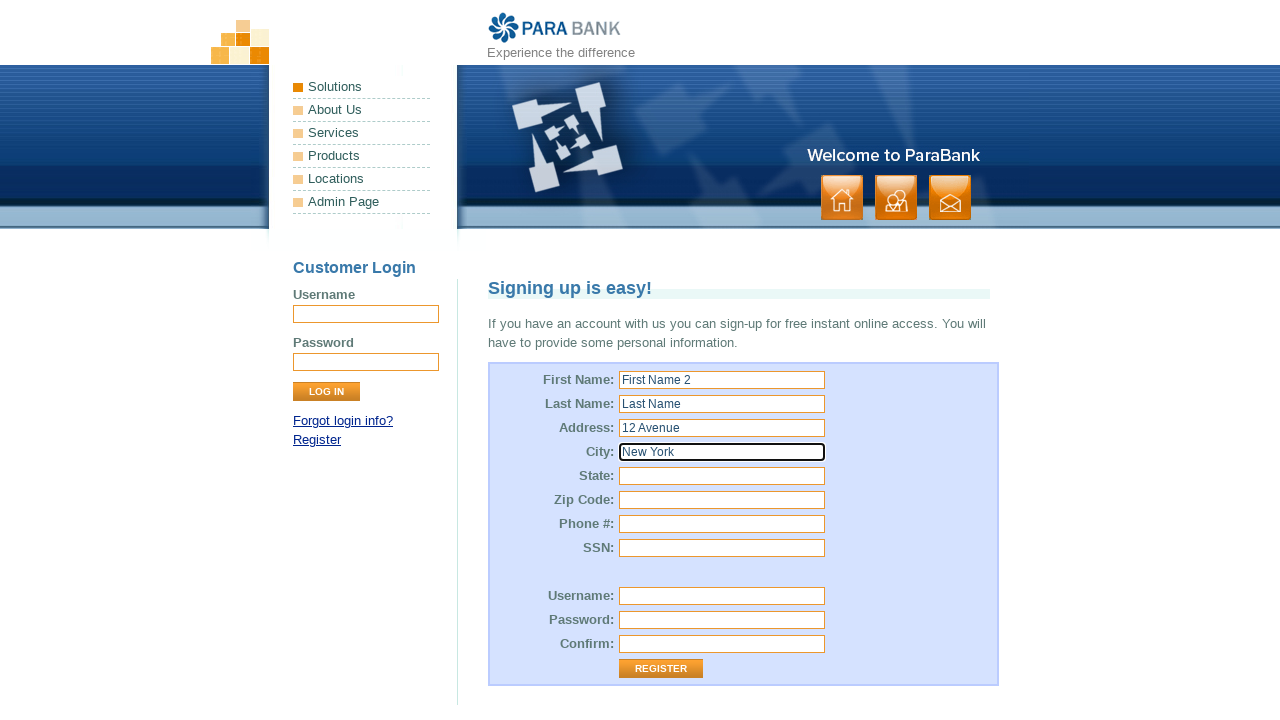